Tests language switching functionality by hovering over the language menu and clicking language options to verify text changes

Starting URL: https://aceade.github.io/sydfjords/#/

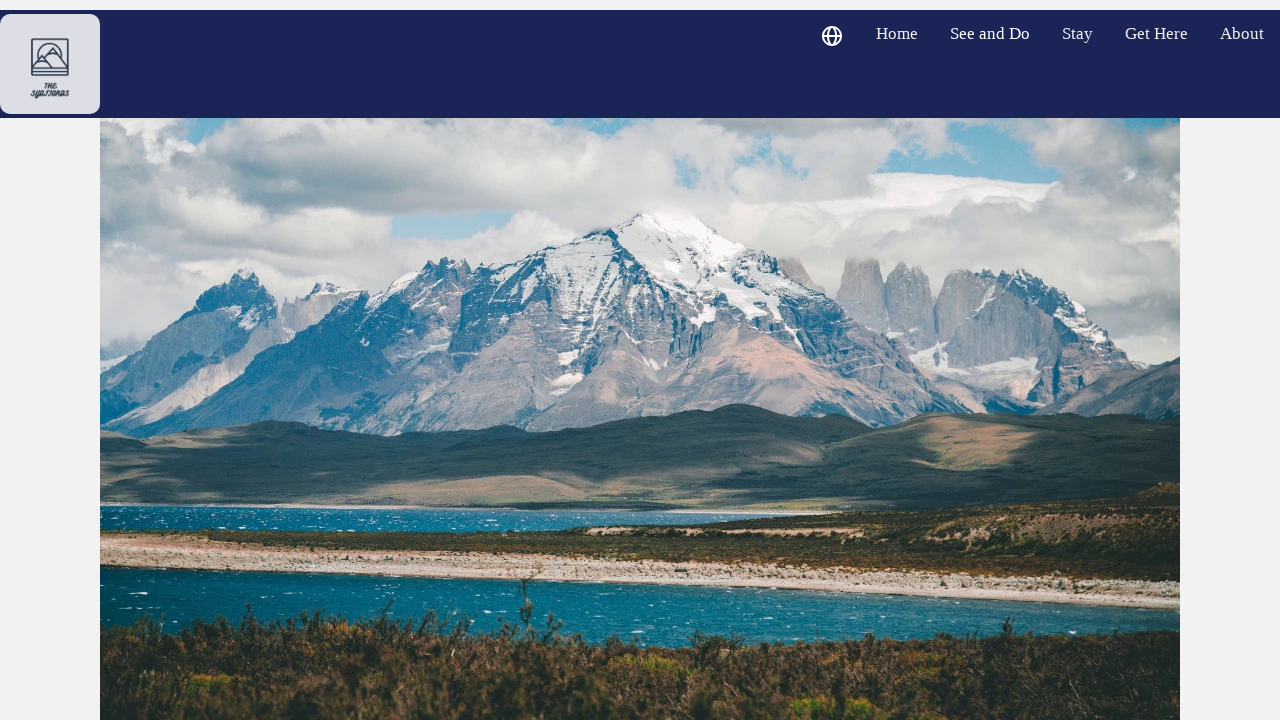

Retrieved initial home link text
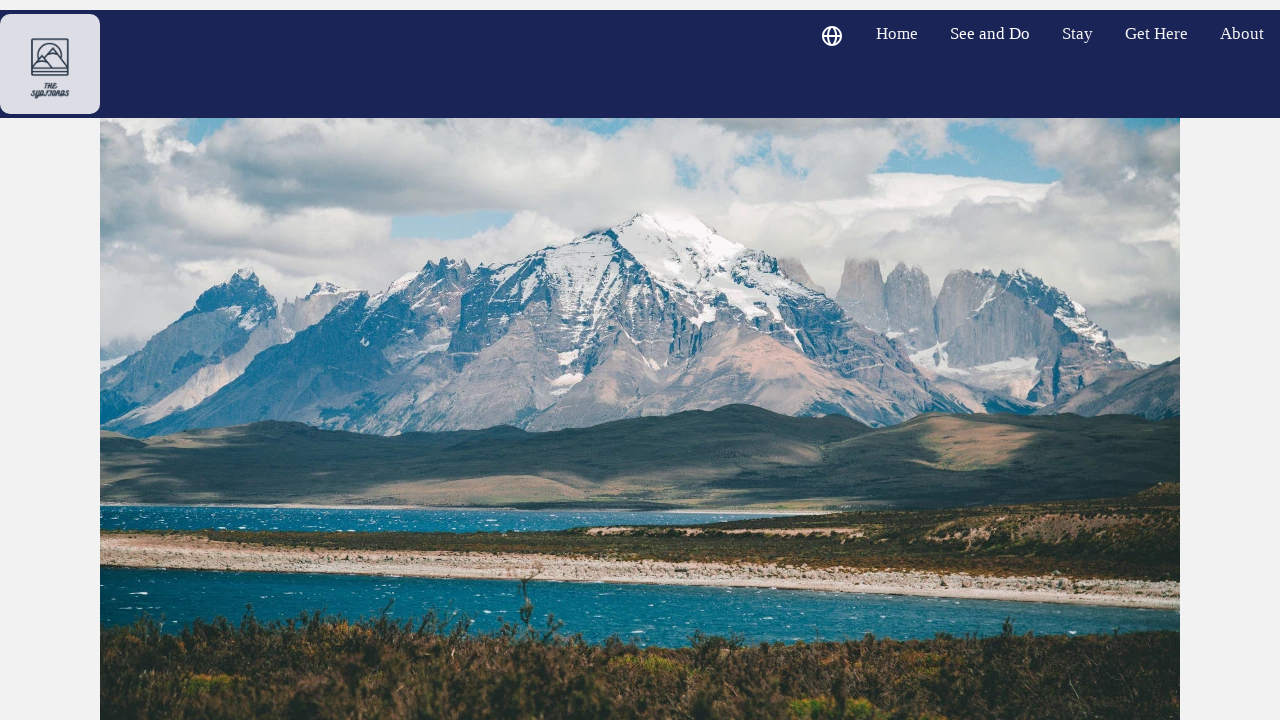

Verified home link displays 'Home' in English
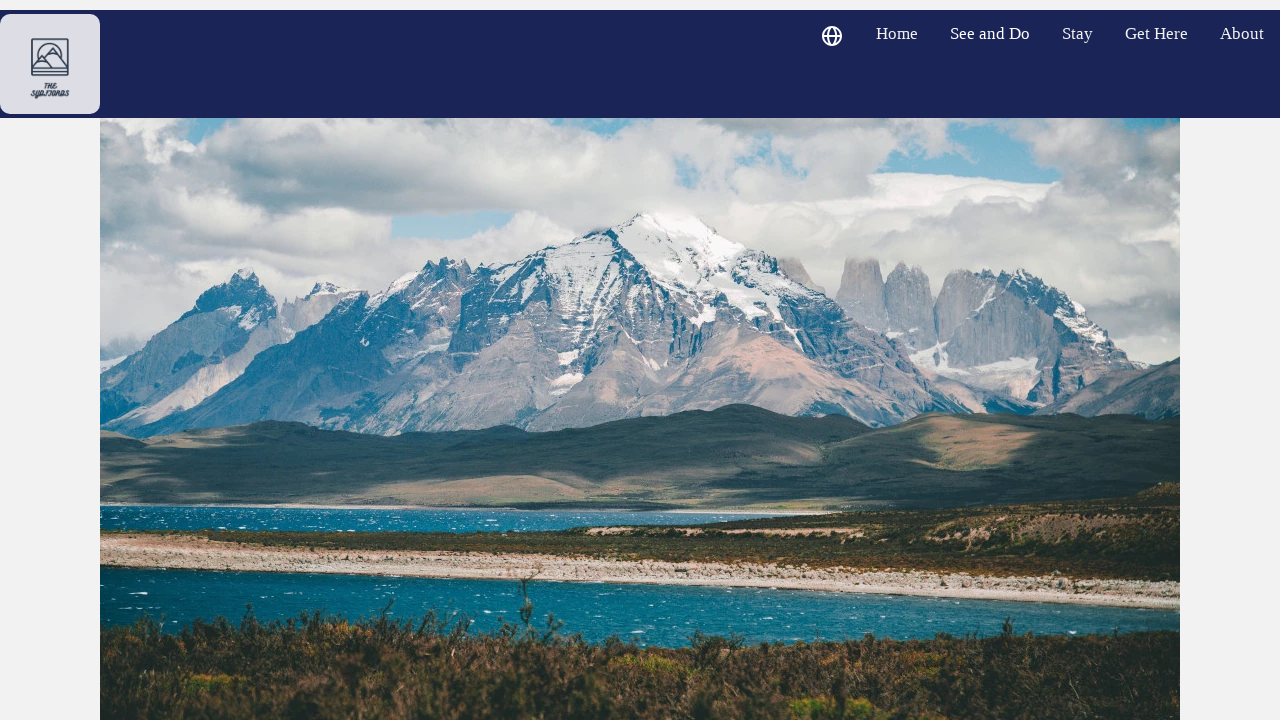

Hovered over language dropdown menu at (832, 38) on .dropbtn >> nth=0
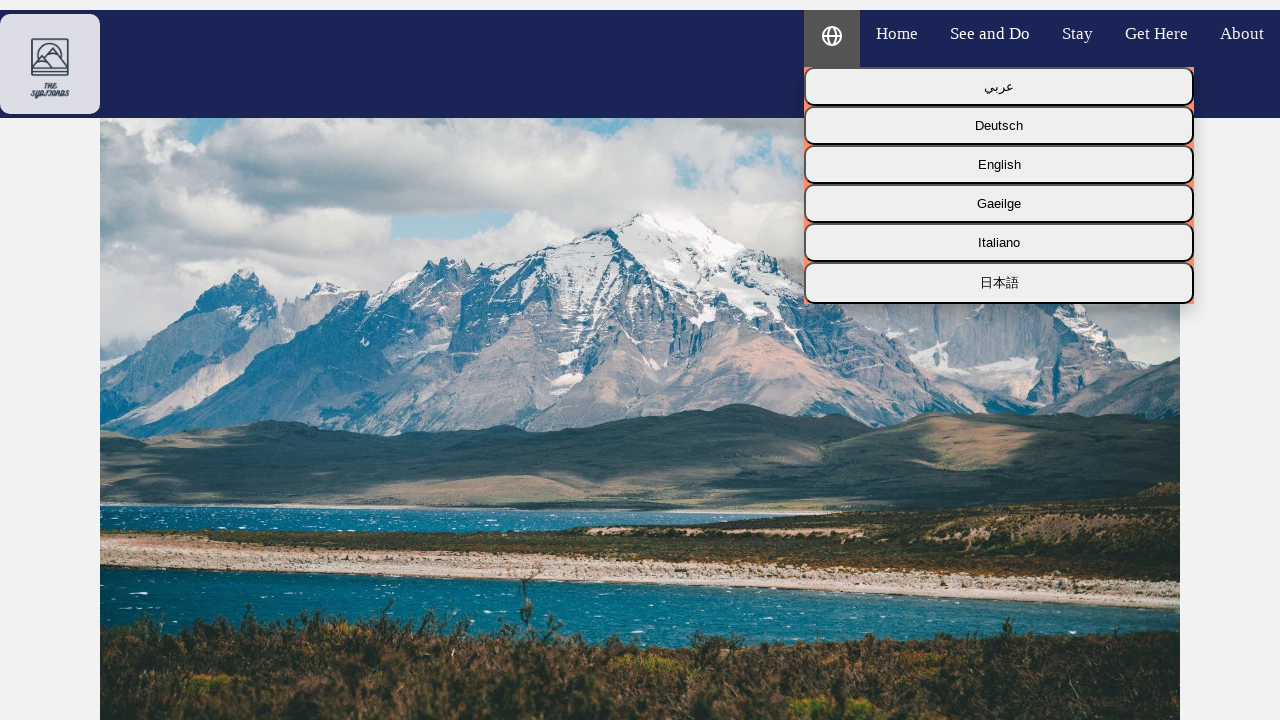

Clicked Arabic language option at (999, 86) on button:has-text("عربي")
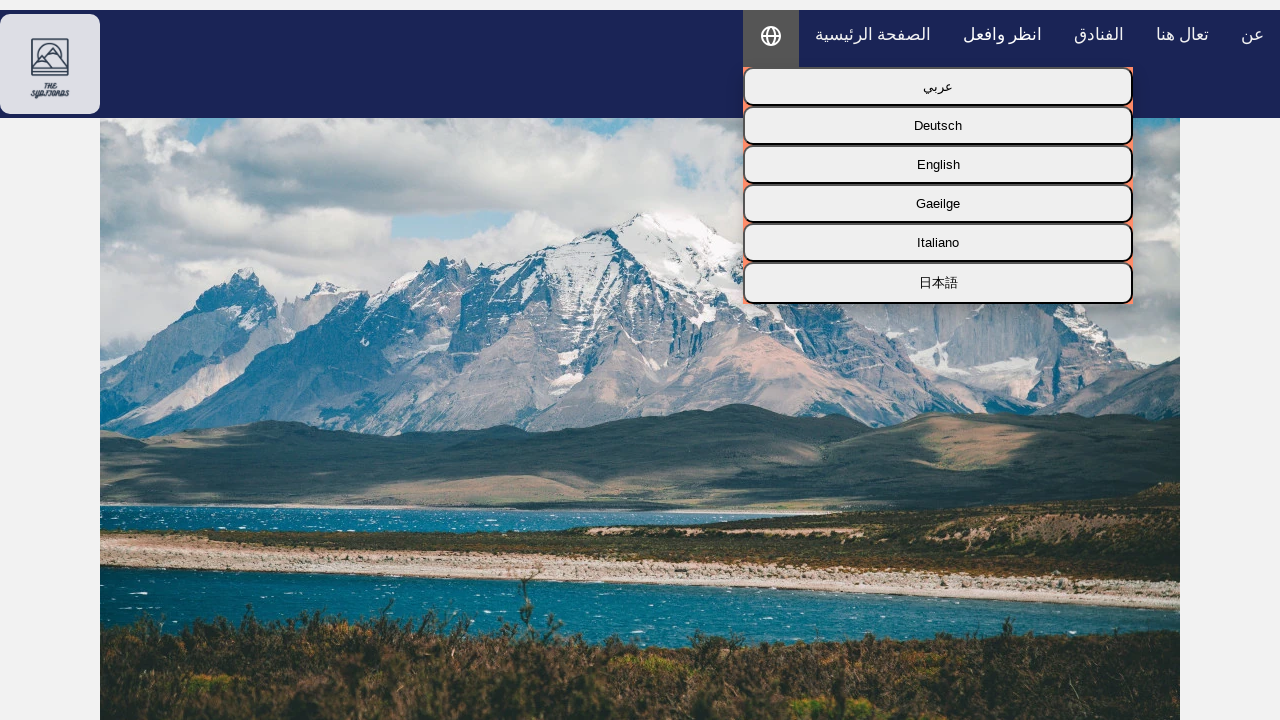

Retrieved home link text after switching to Arabic
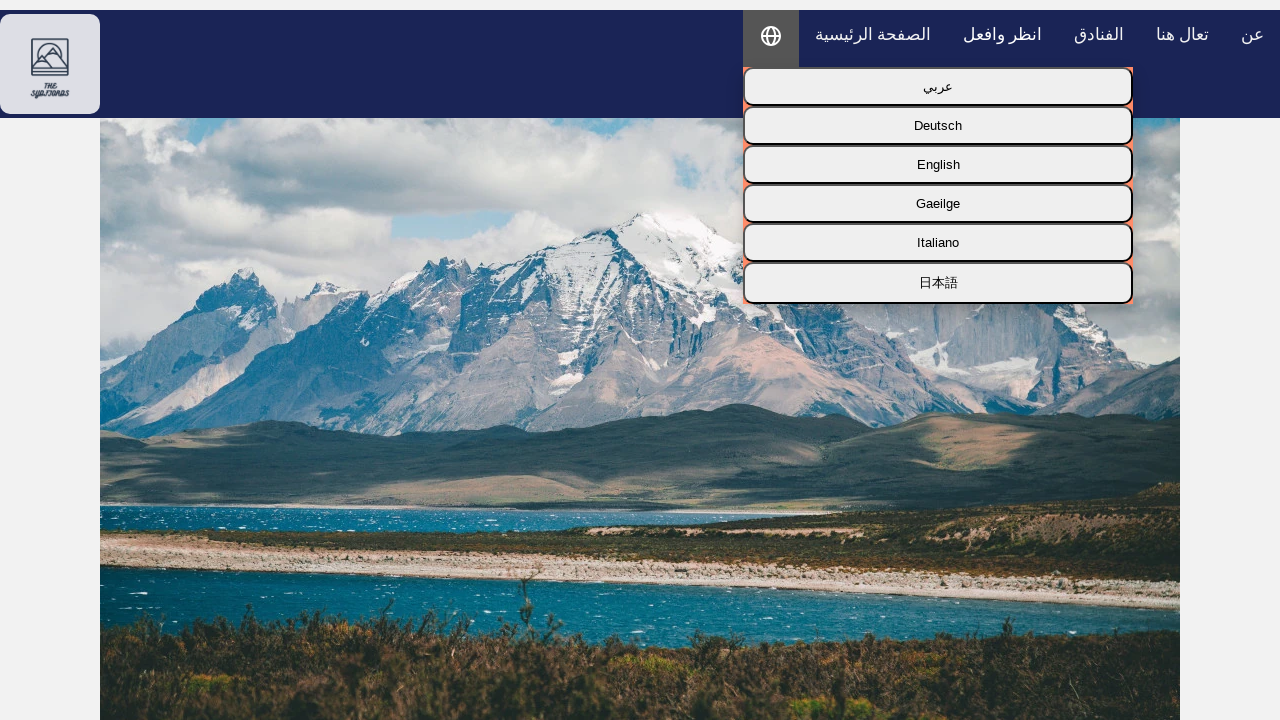

Verified home link displays 'الصفحة الرئيسية' in Arabic
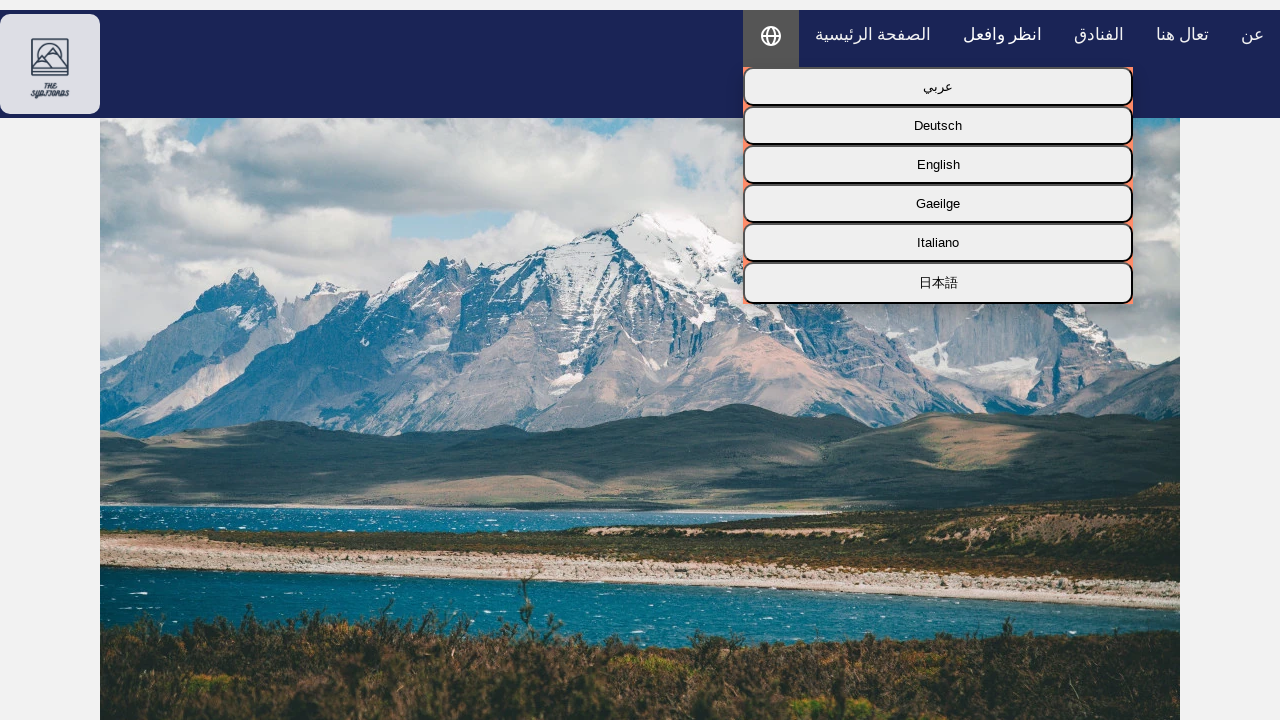

Clicked Irish language option at (938, 204) on button:has-text("Gaeilge")
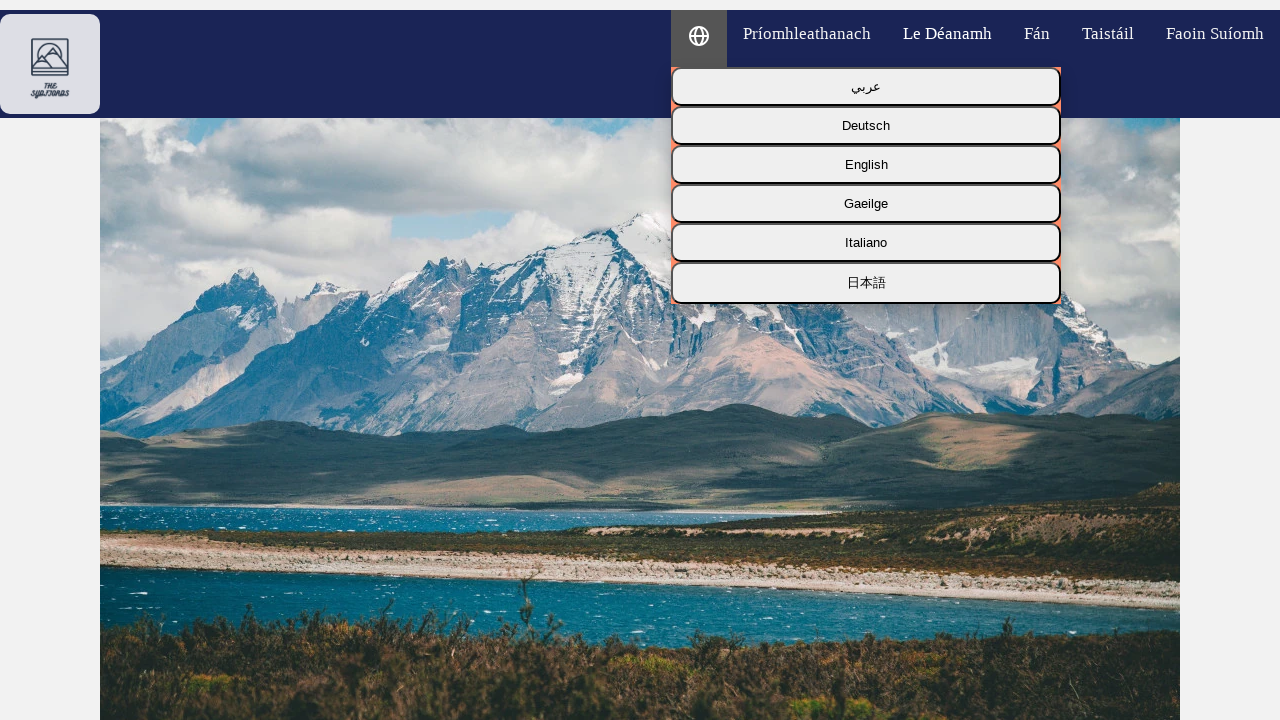

Retrieved home link text after switching to Irish
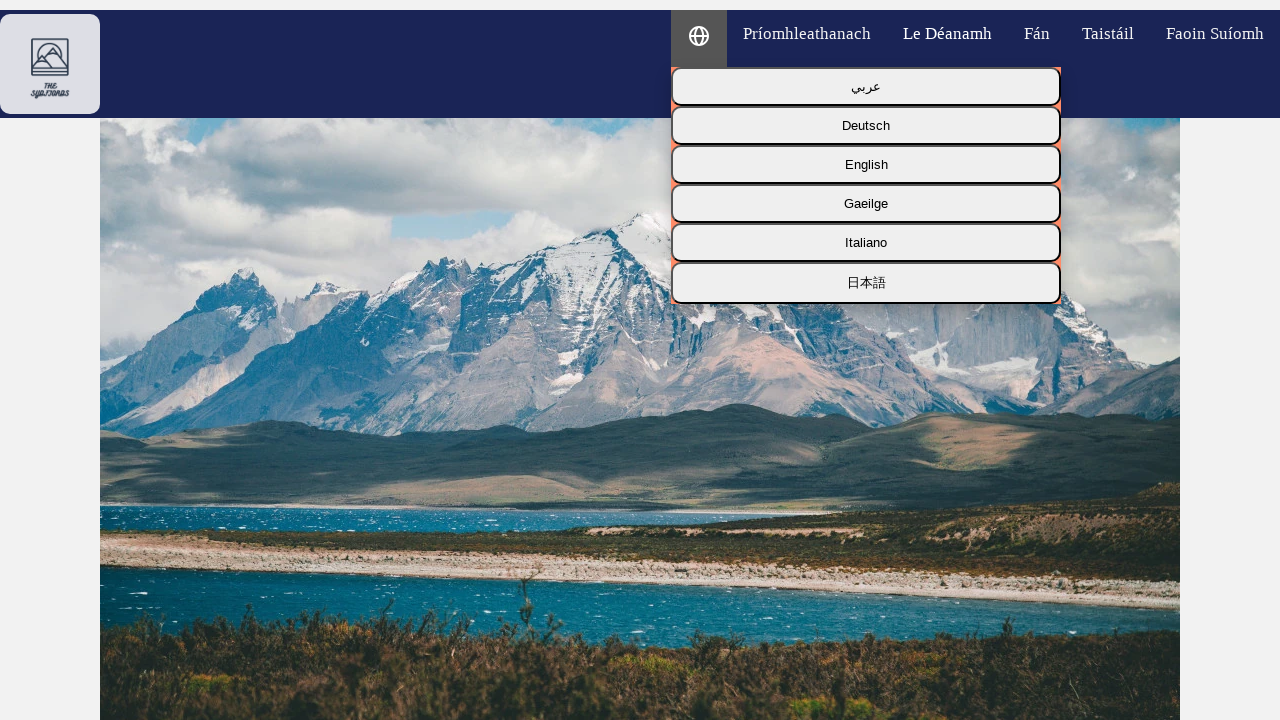

Verified home link displays 'Príomhleathanach' in Irish
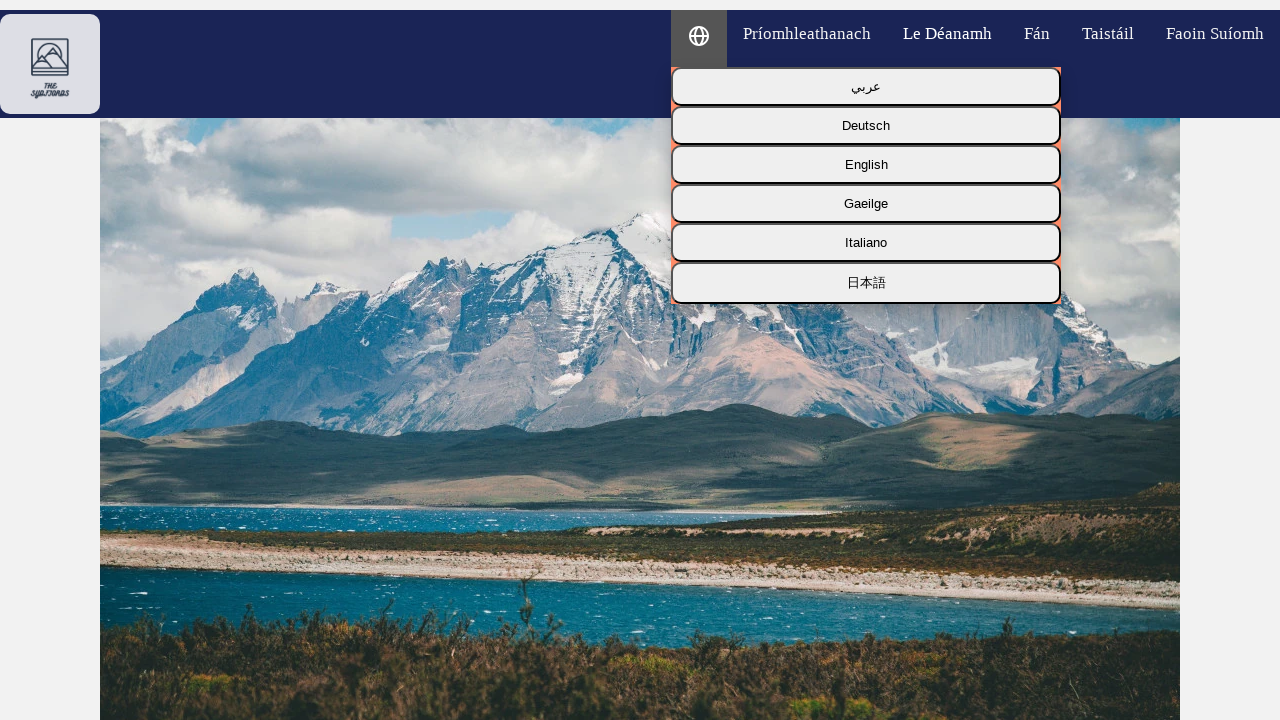

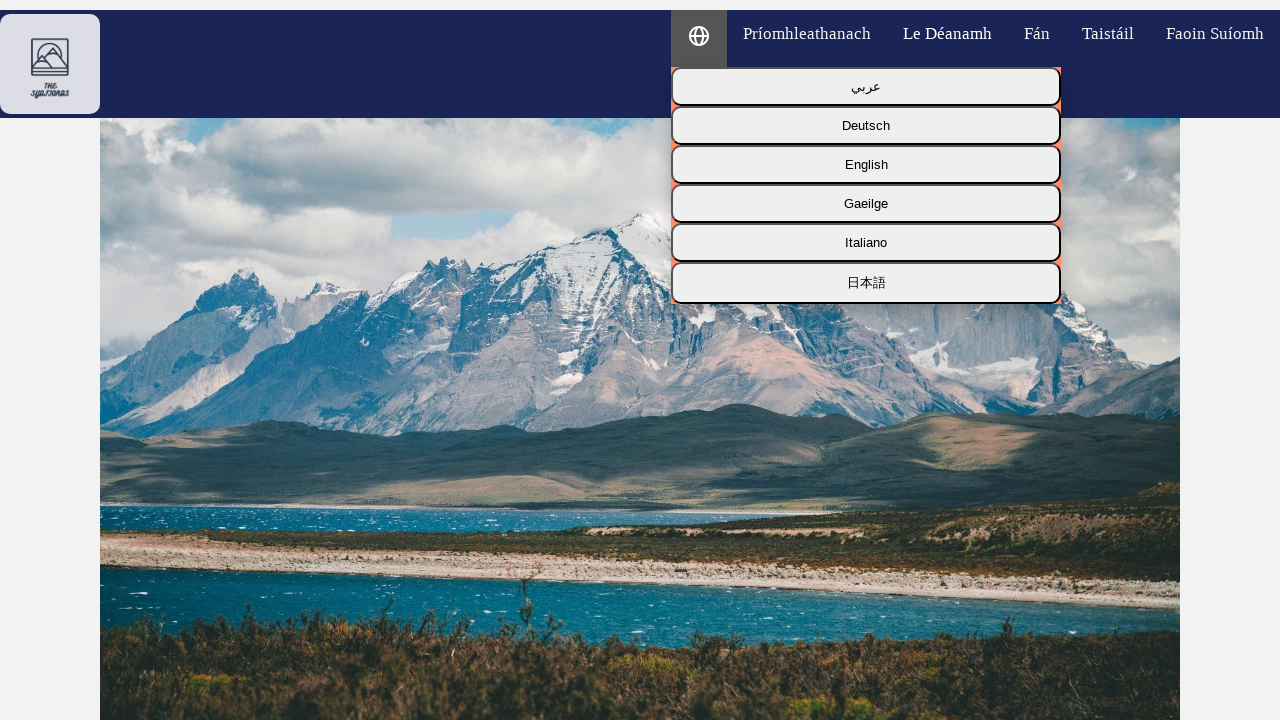